Tests renting a cat by navigating to Rent-A-Cat, entering cat ID 1, clicking rent, and verifying success

Starting URL: https://cs1632.appspot.com/

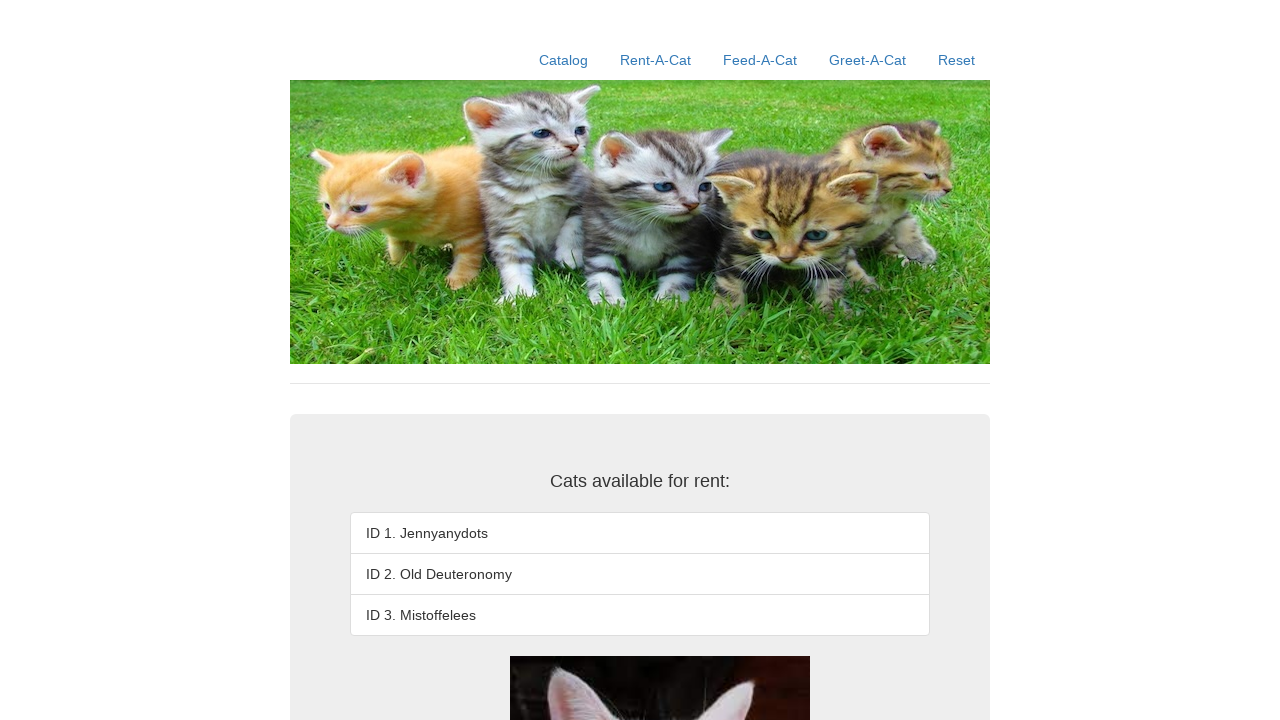

Set cookies for test state (cats 1, 2, 3 marked as not rented)
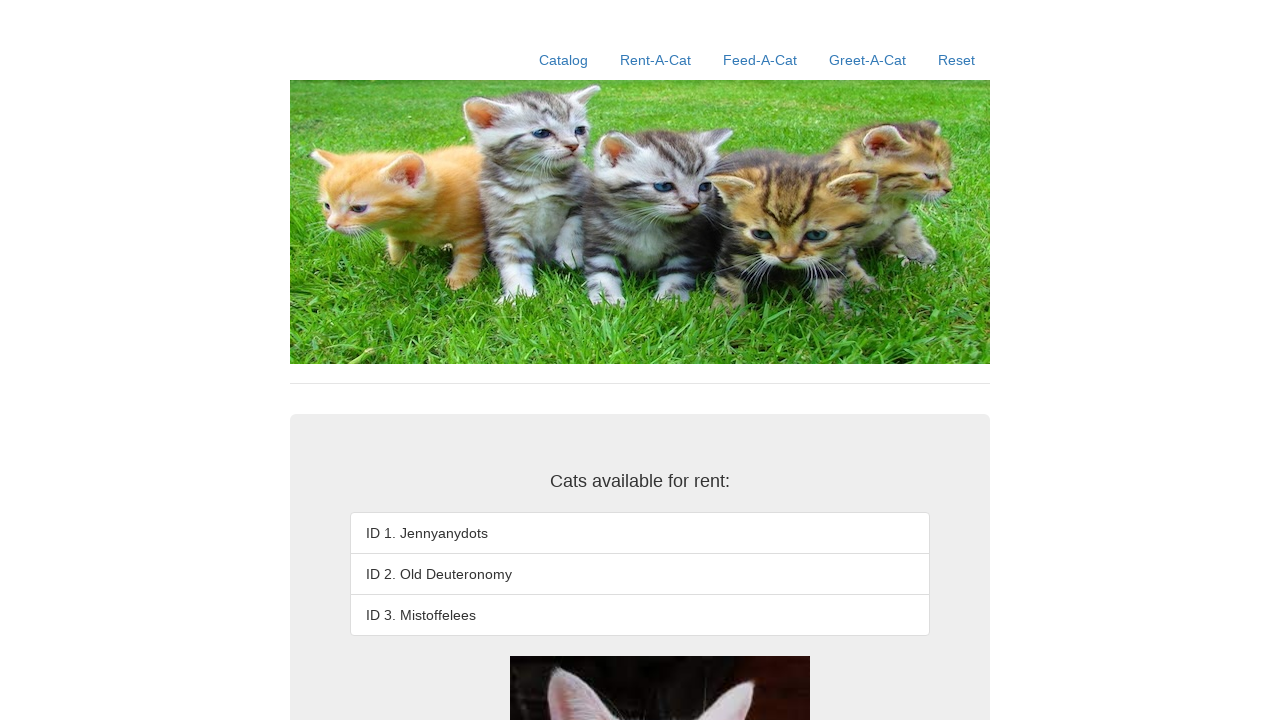

Reloaded page to apply cookies
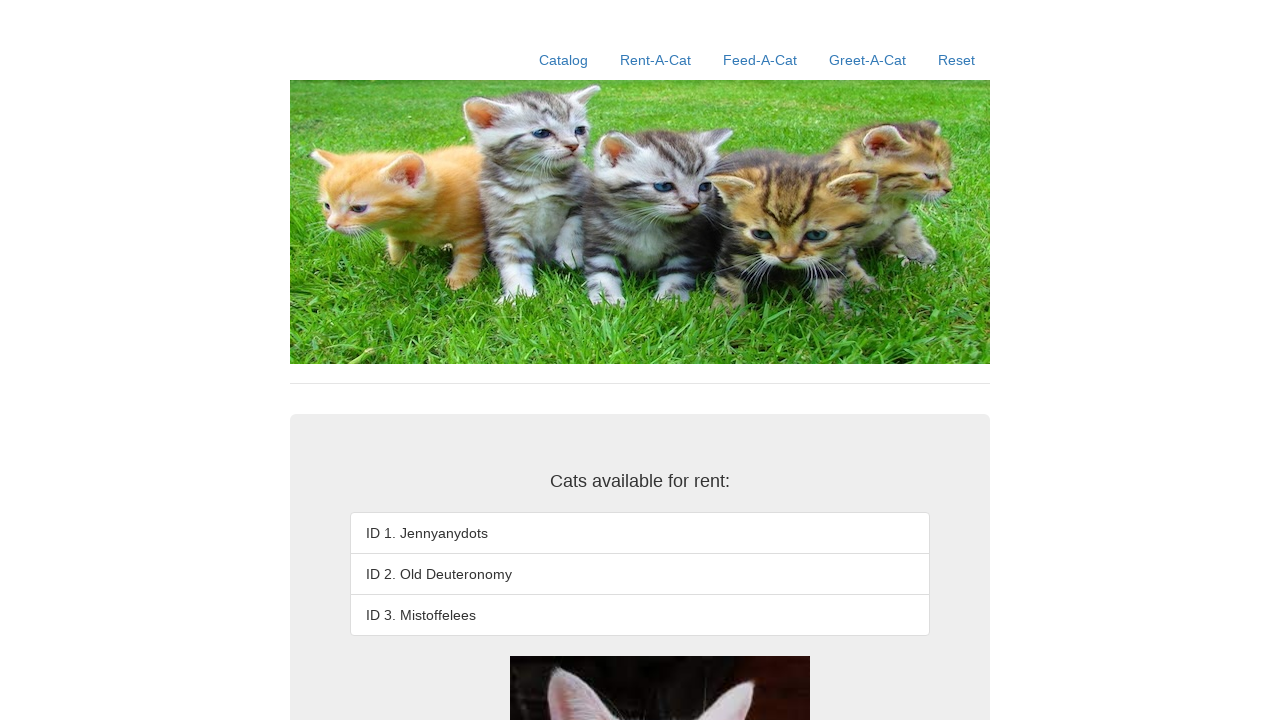

Clicked on Rent-A-Cat link at (656, 60) on a[href*='/rent-a-cat']
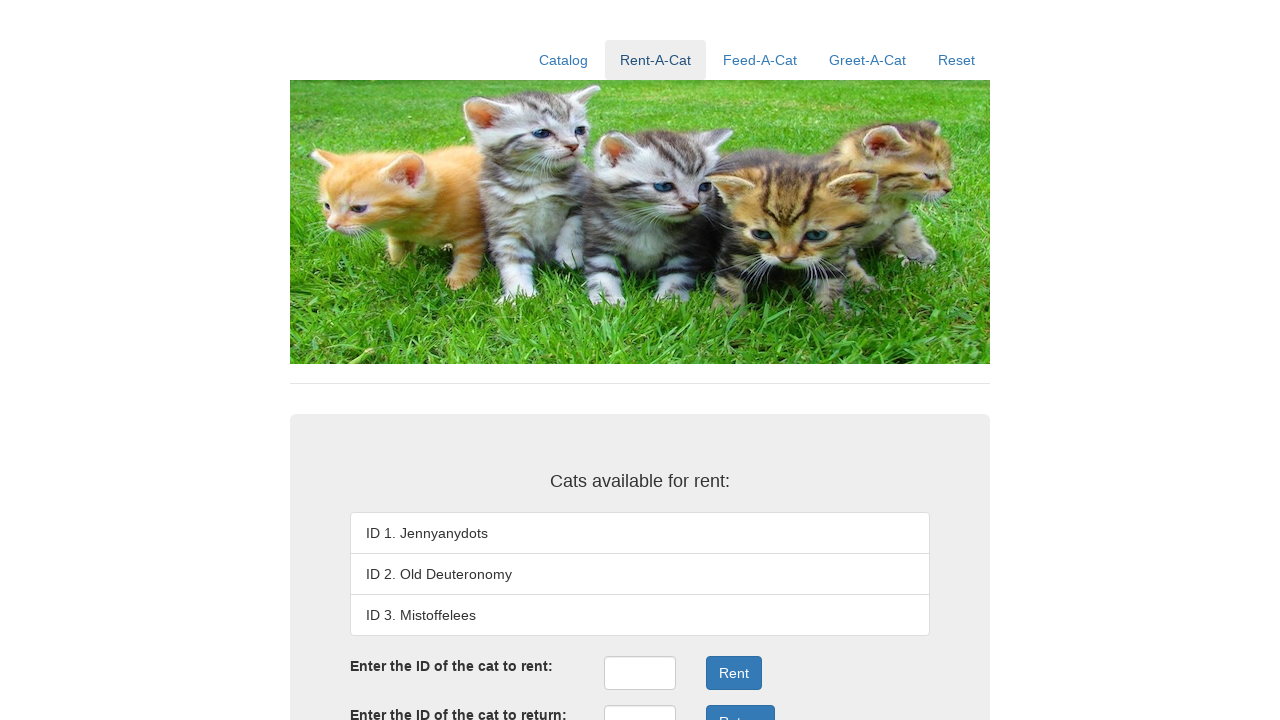

Entered cat ID '1' in rent form on #rentID
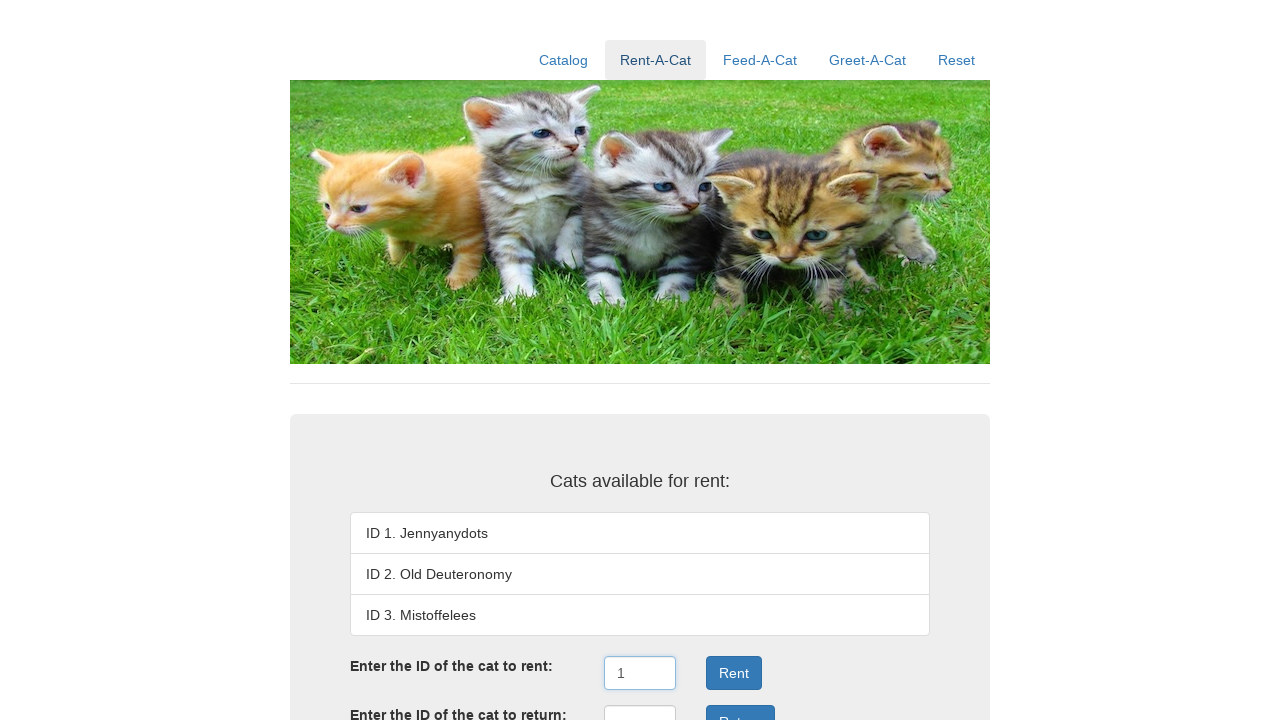

Clicked rent button to submit rental request for cat 1 at (734, 673) on xpath=//button[@onclick='rentSubmit()']
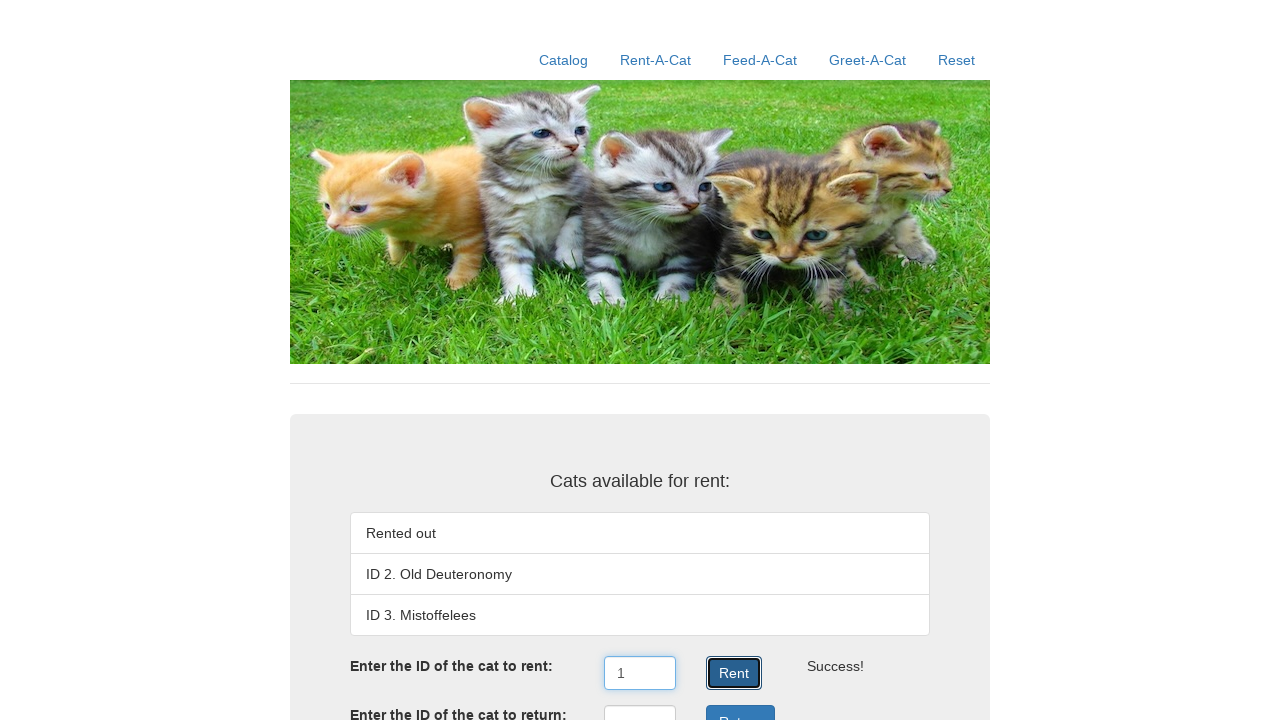

Rental result message appeared on page
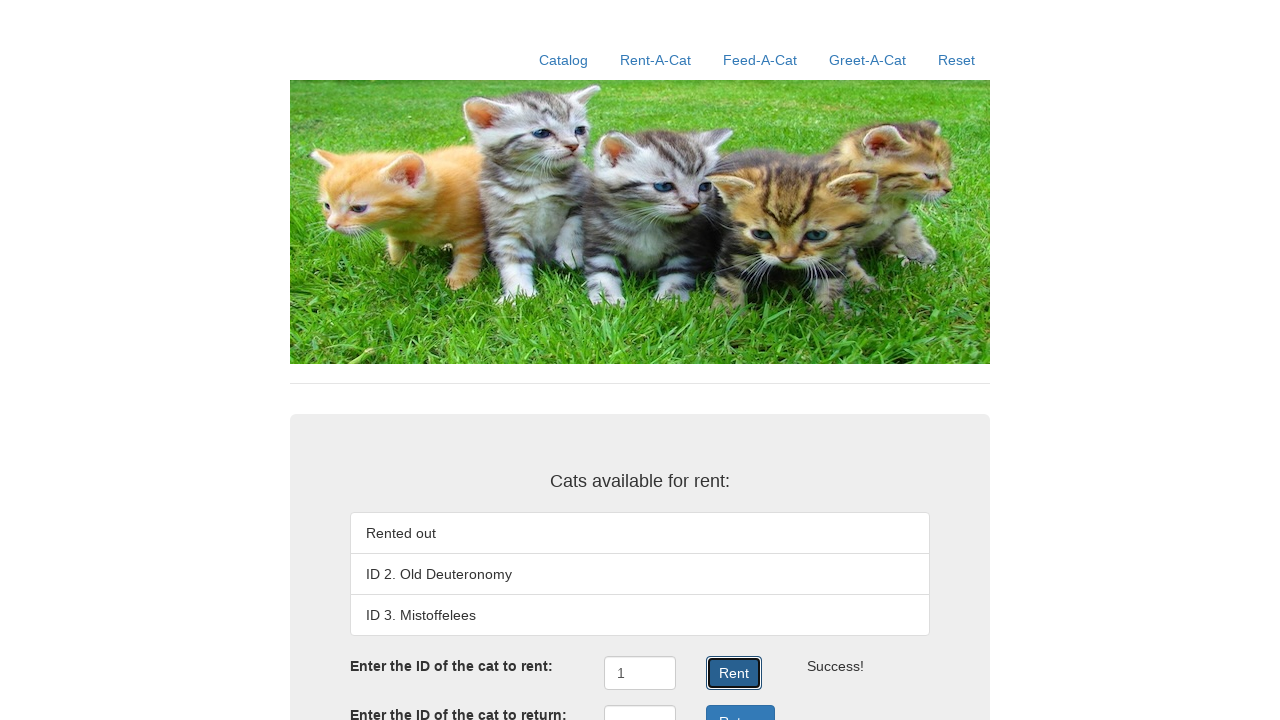

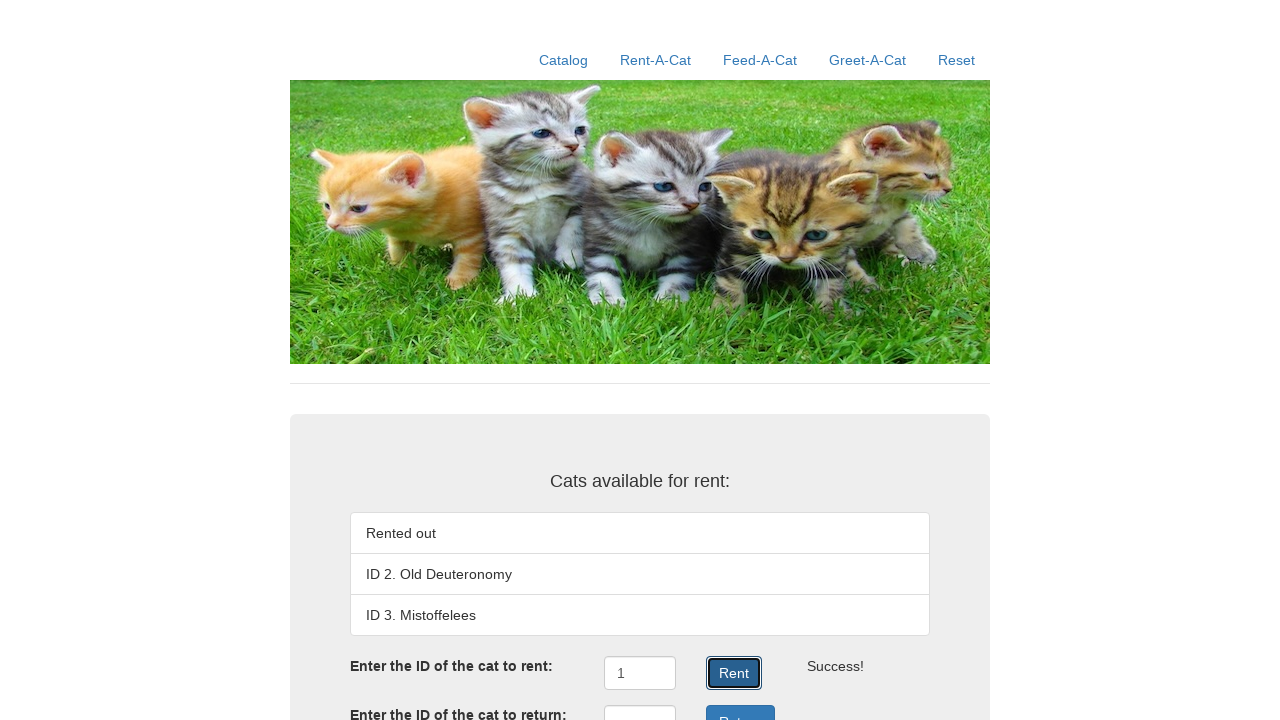